Tests checkbox and radio button selection functionality on an automation practice page

Starting URL: https://rahulshettyacademy.com/AutomationPractice/

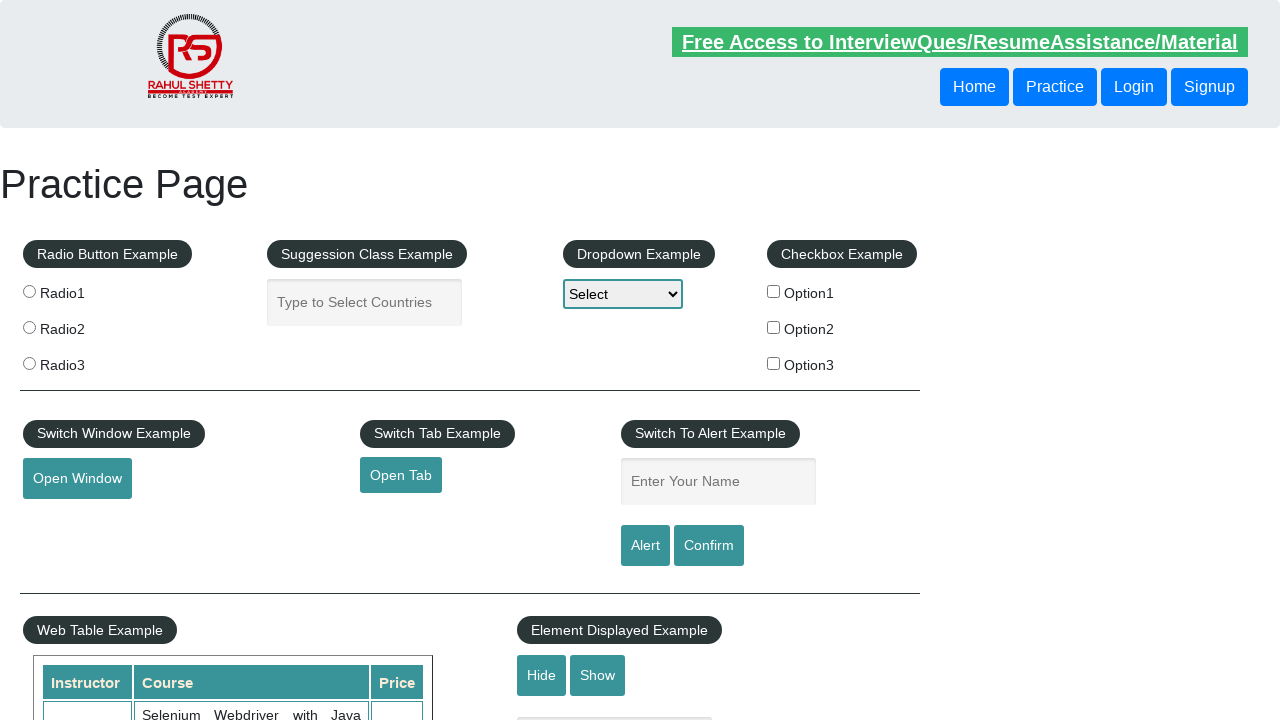

Located checkbox element with id 'checkBoxOption1'
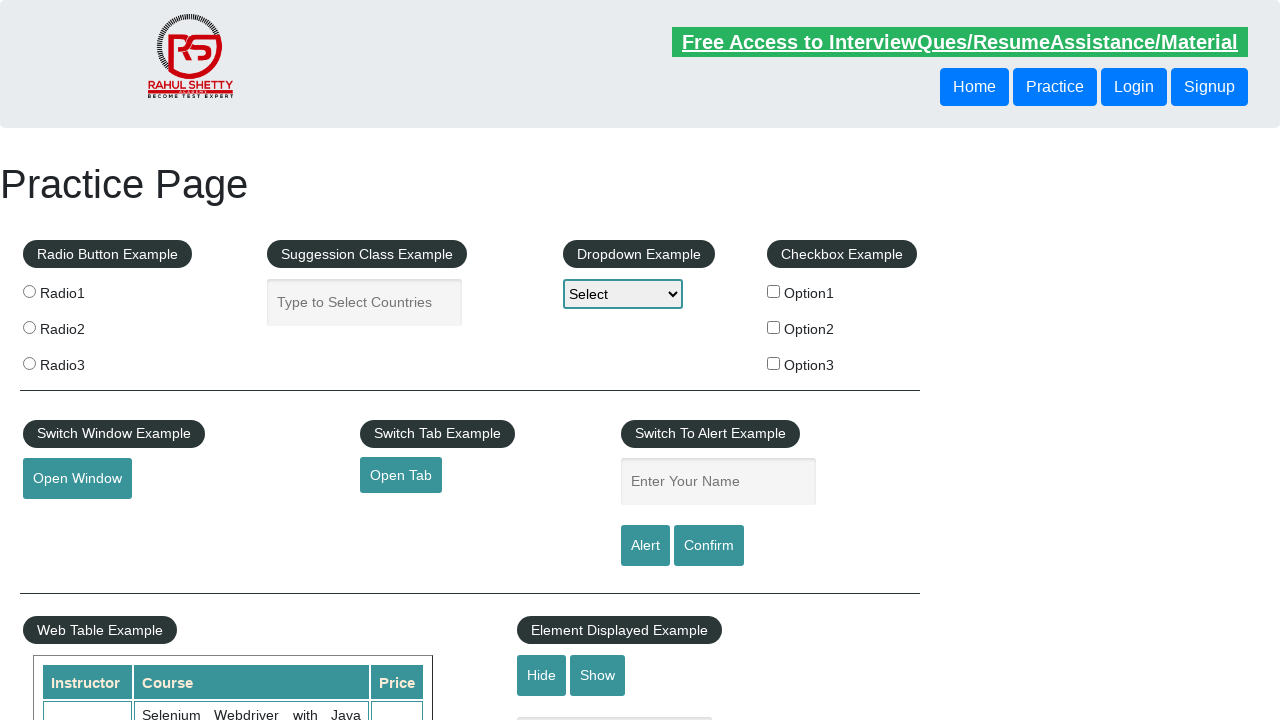

Verified checkbox is not already checked
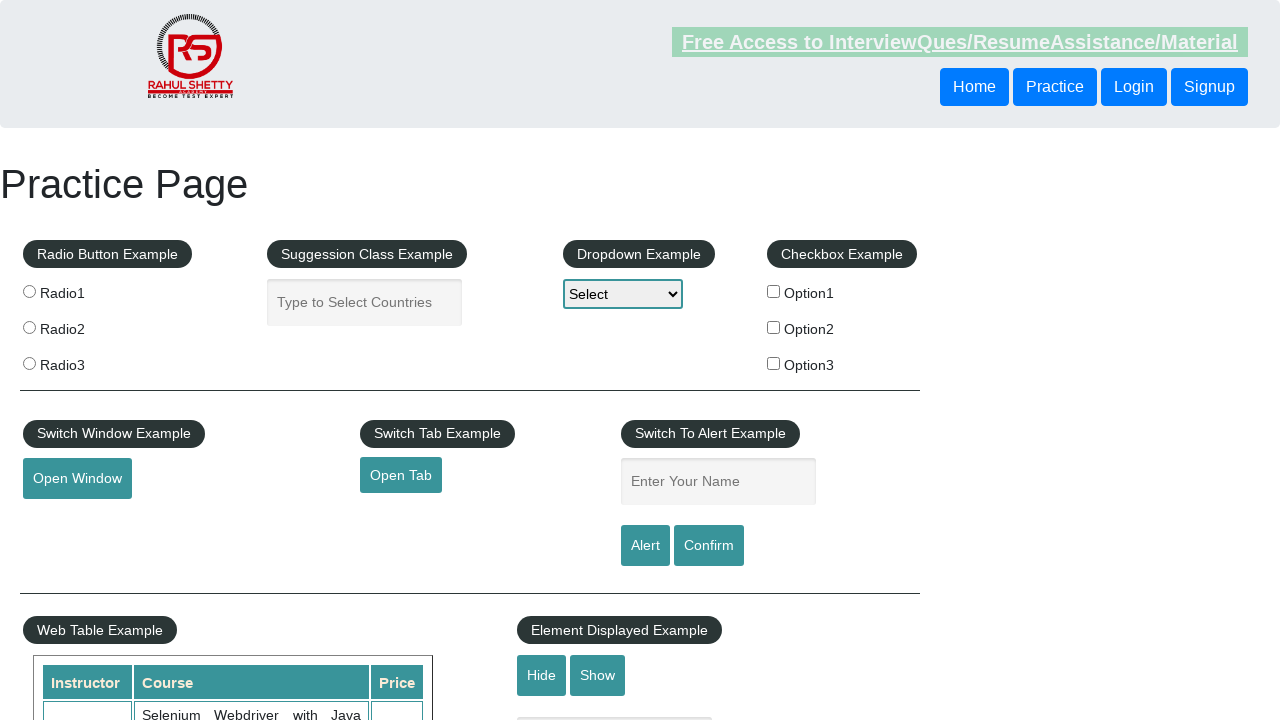

Clicked checkbox to select it at (774, 291) on #checkBoxOption1
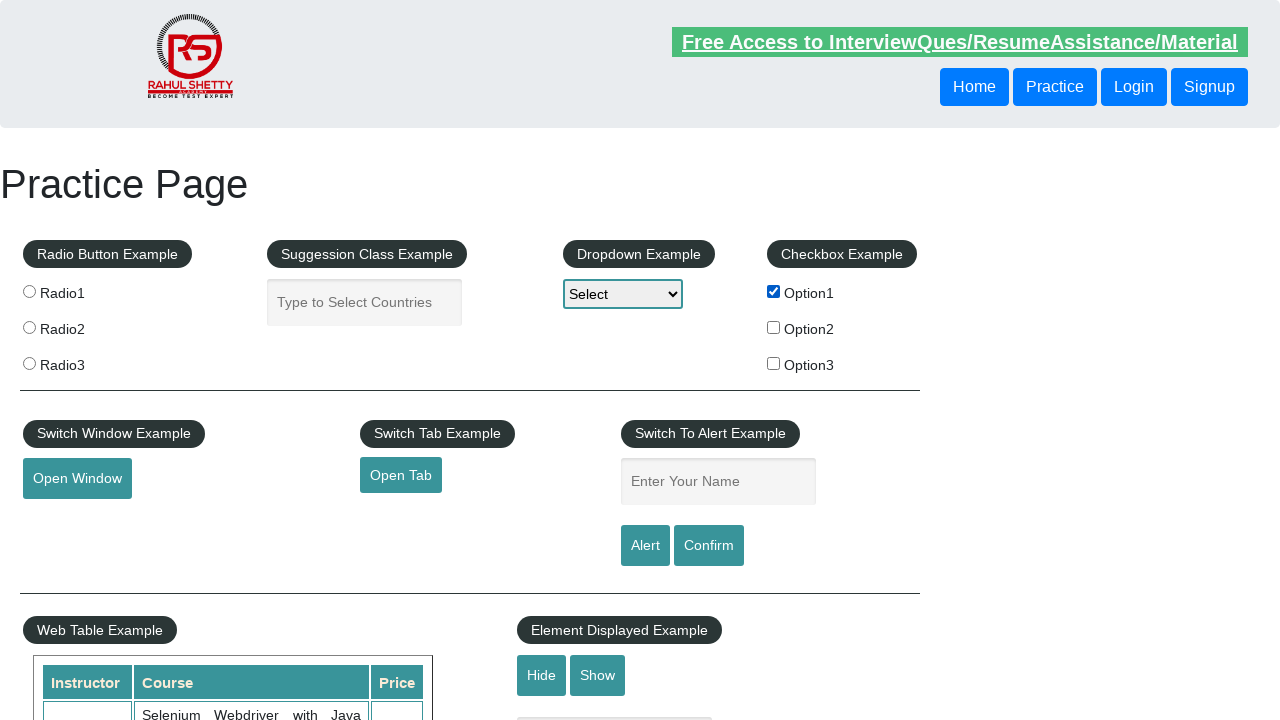

Clicked radio button with name 'radioButton' at (29, 291) on input[name='radioButton']
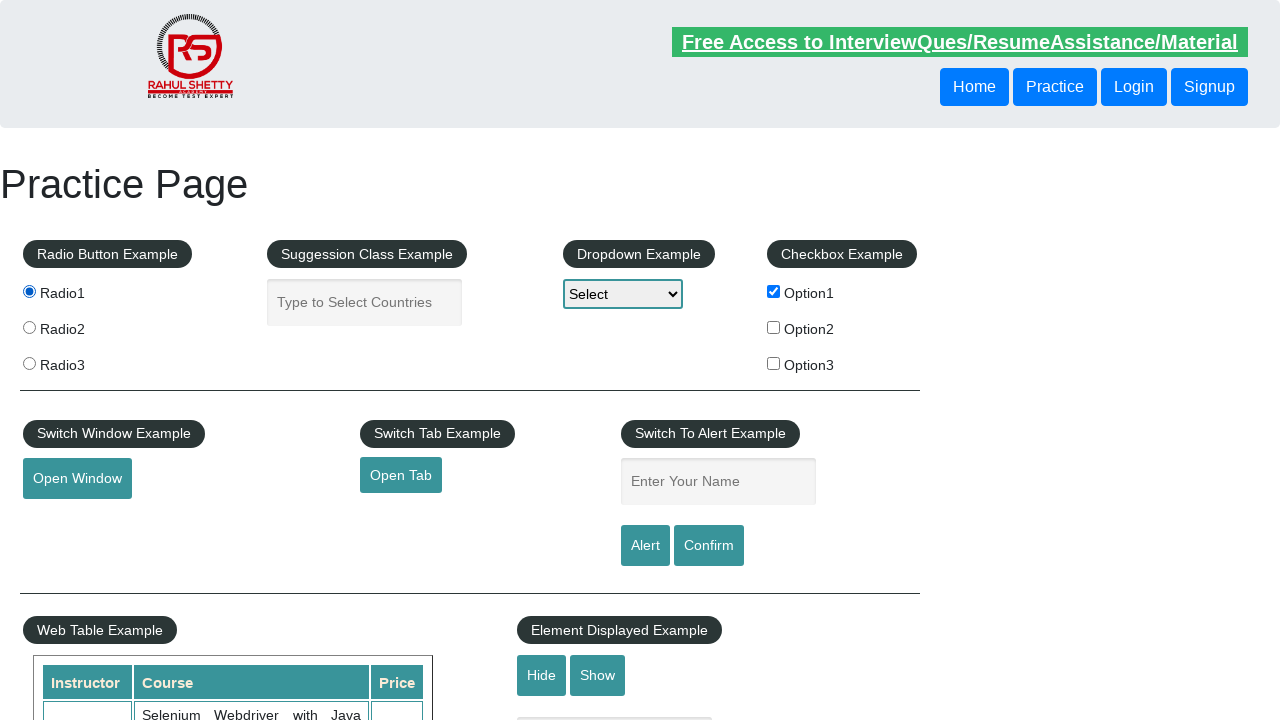

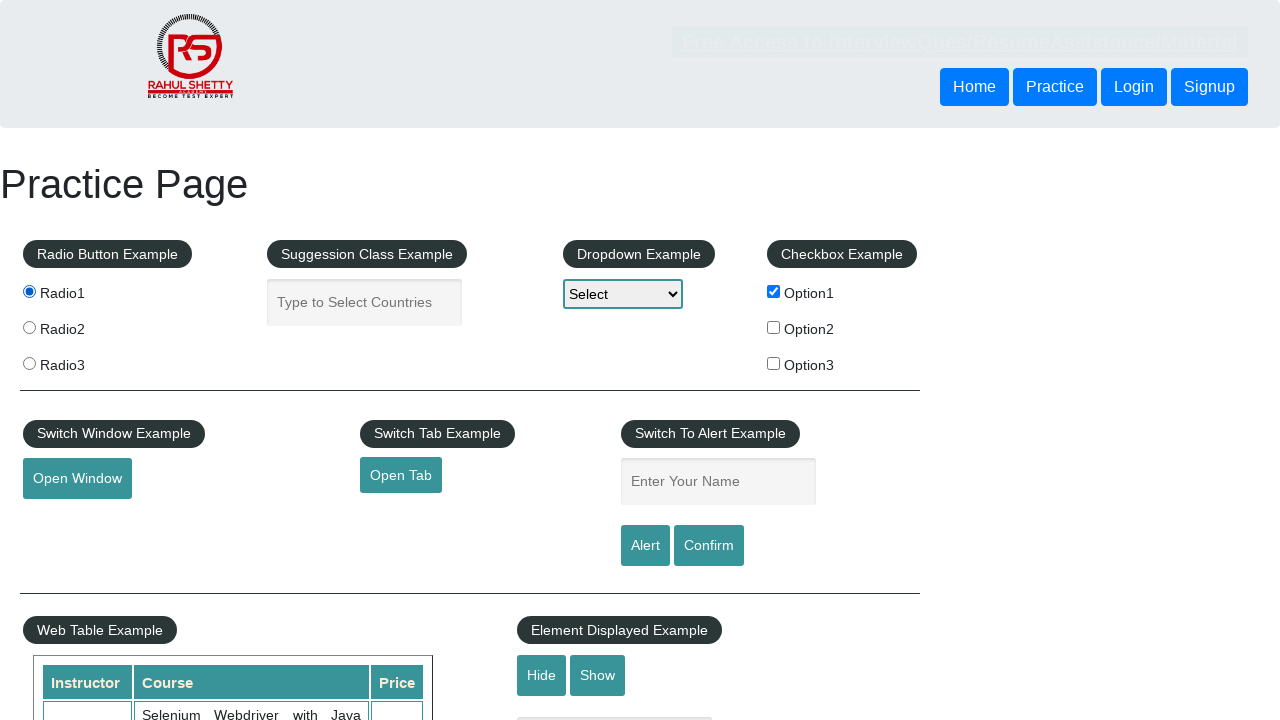